Tests JavaScript confirmation dialog handling by clicking a button to trigger a confirm dialog and dismissing it

Starting URL: https://the-internet.herokuapp.com/javascript_alerts

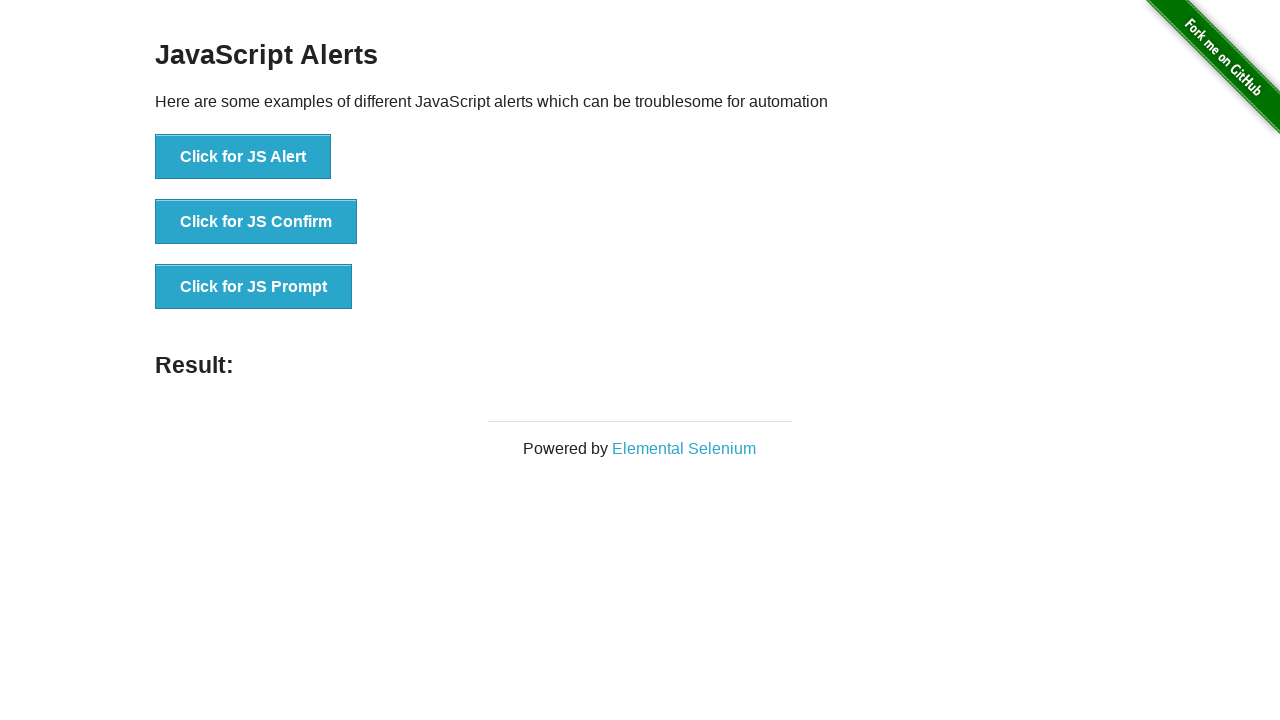

Set up dialog handler to dismiss confirmation dialogs
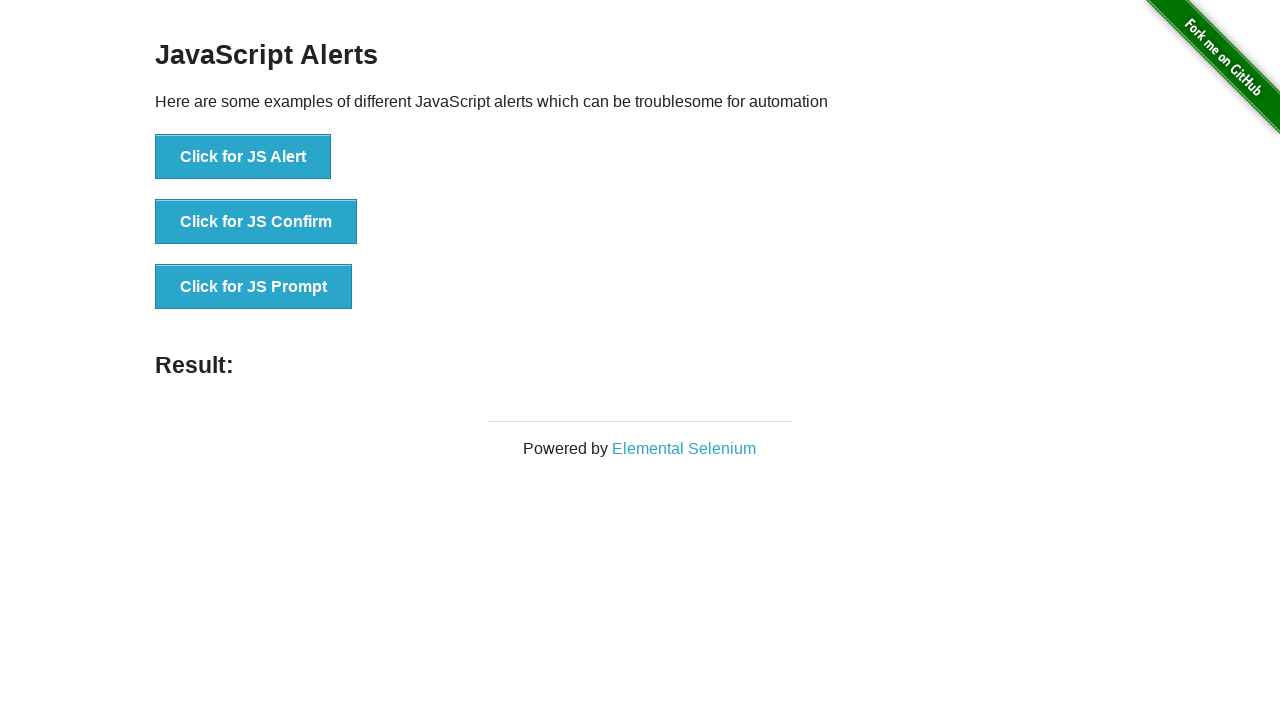

Clicked button to trigger JavaScript confirm dialog at (256, 222) on button[onclick='jsConfirm()']
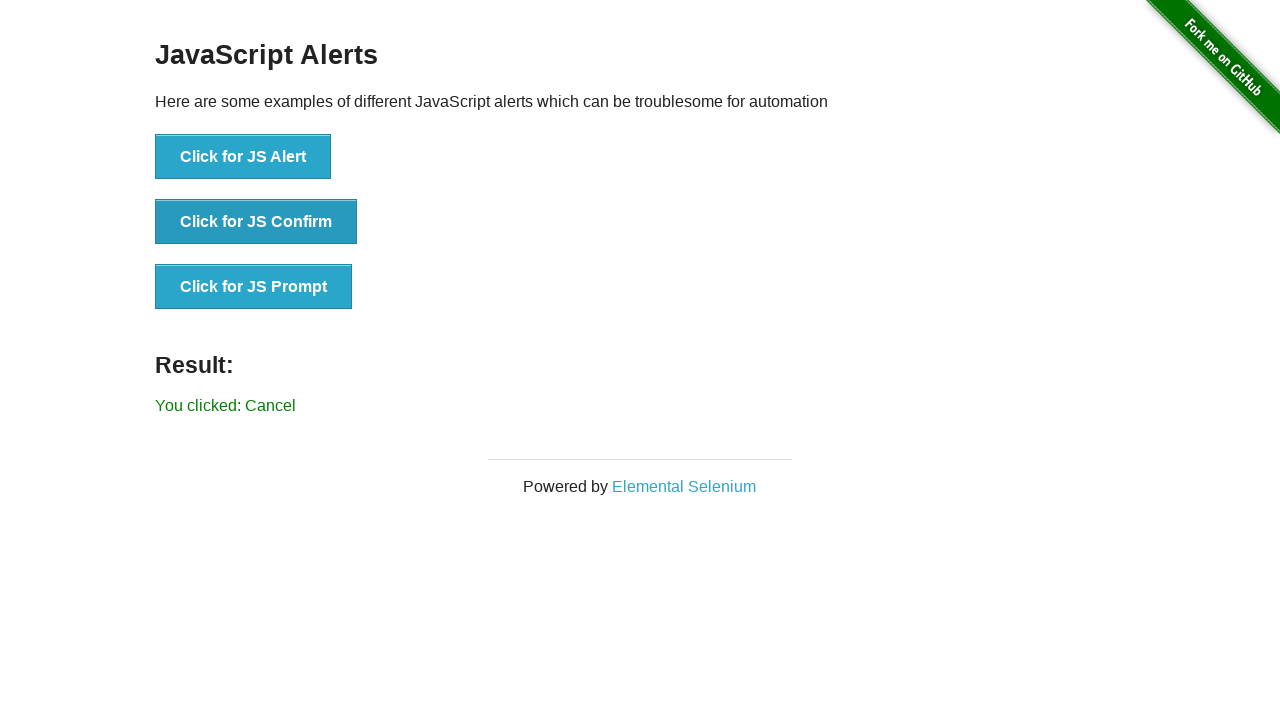

Result element loaded after dismissing dialog
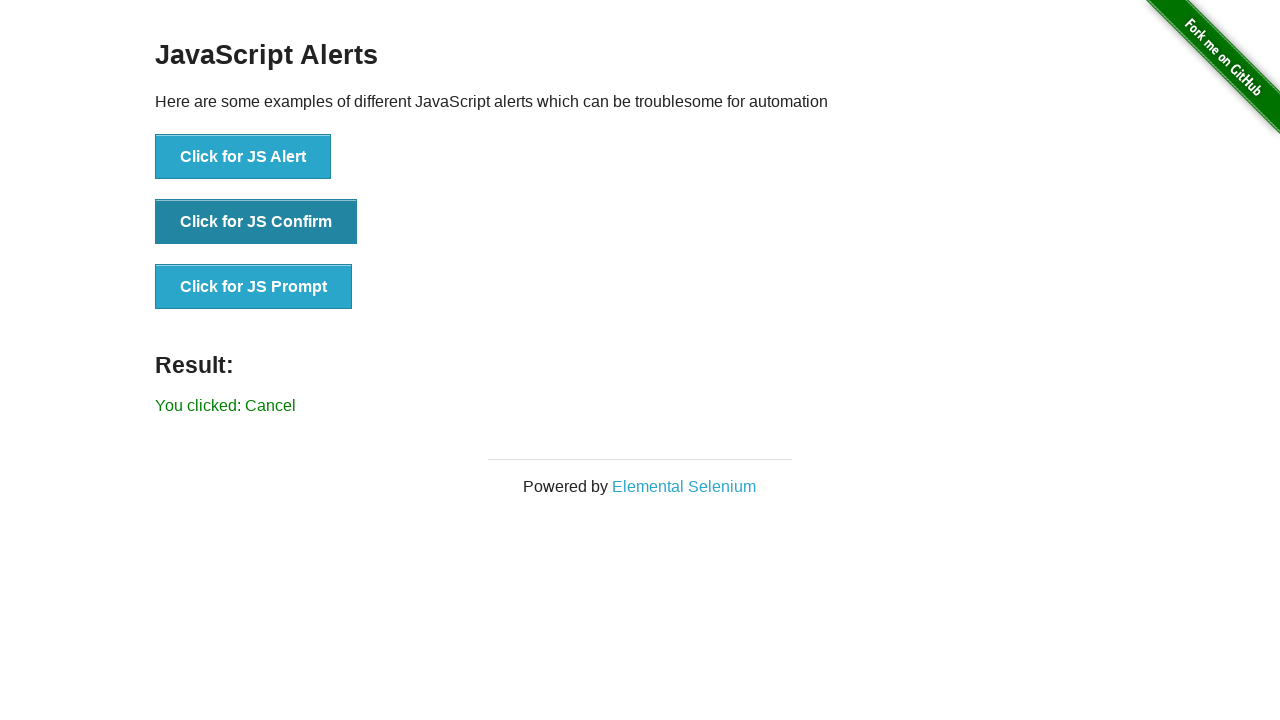

Verified result message shows 'You clicked: Cancel'
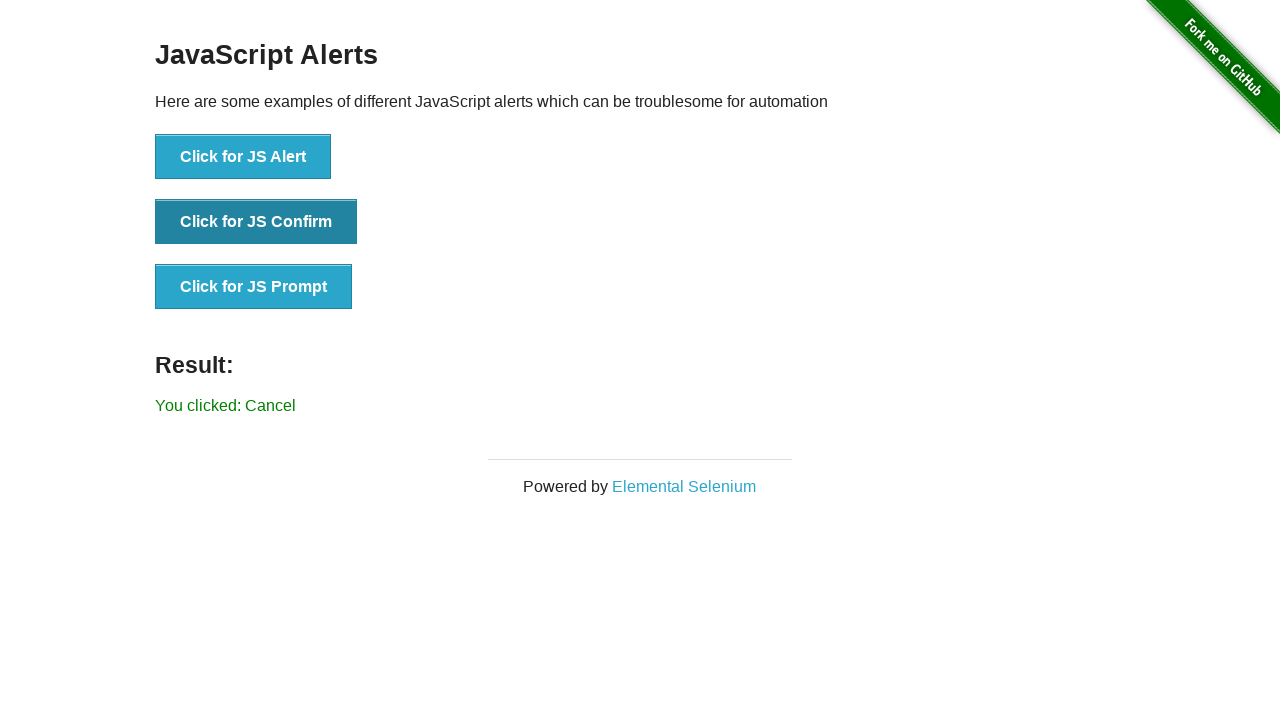

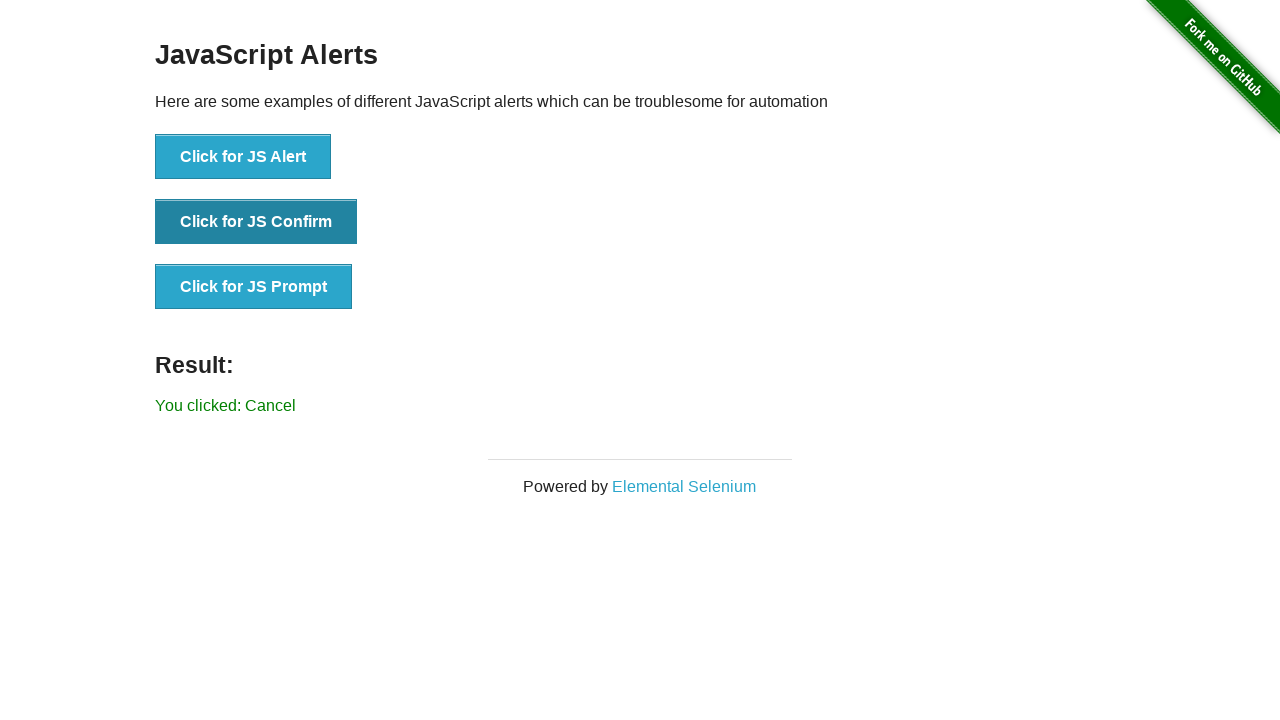